Tests a timer functionality by clicking a button to start a timer and waiting for specific text to appear on the page

Starting URL: http://seleniumpractise.blogspot.com/2016/08/how-to-use-explicit-wait-in-selenium.html

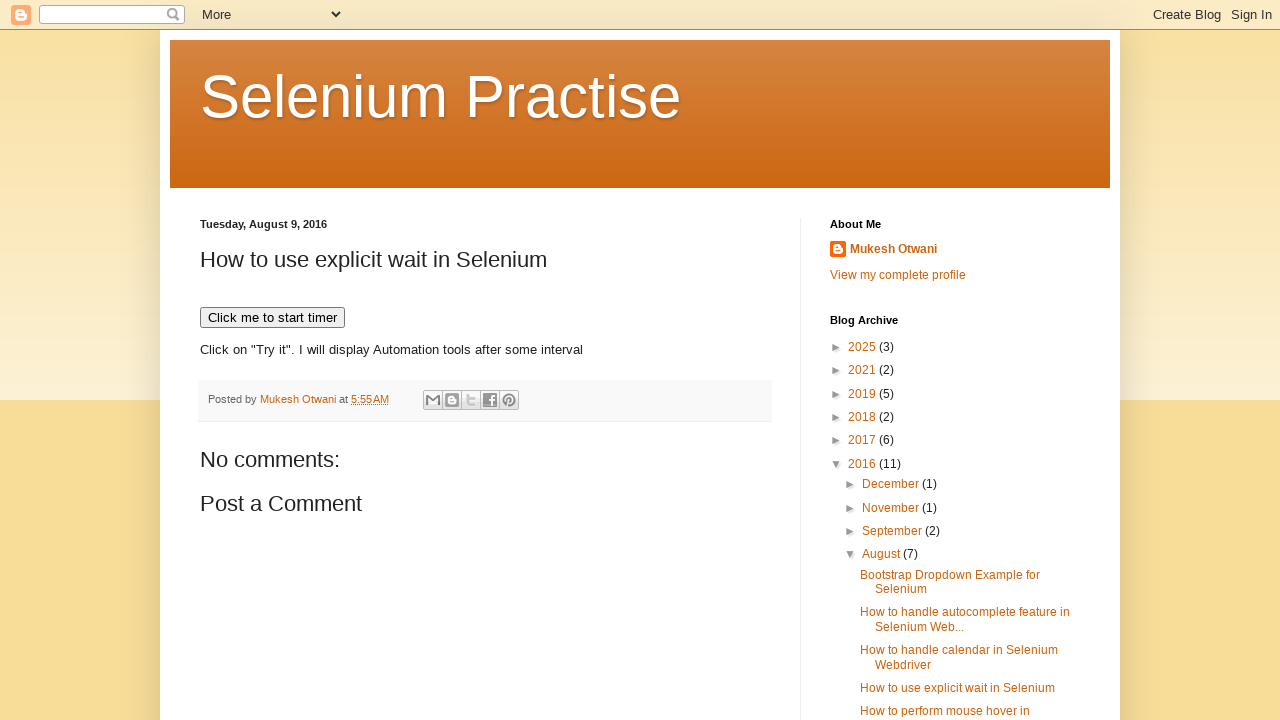

Clicked button to start timer at (272, 318) on xpath=//button[contains(text(),'Click me to start timer')]
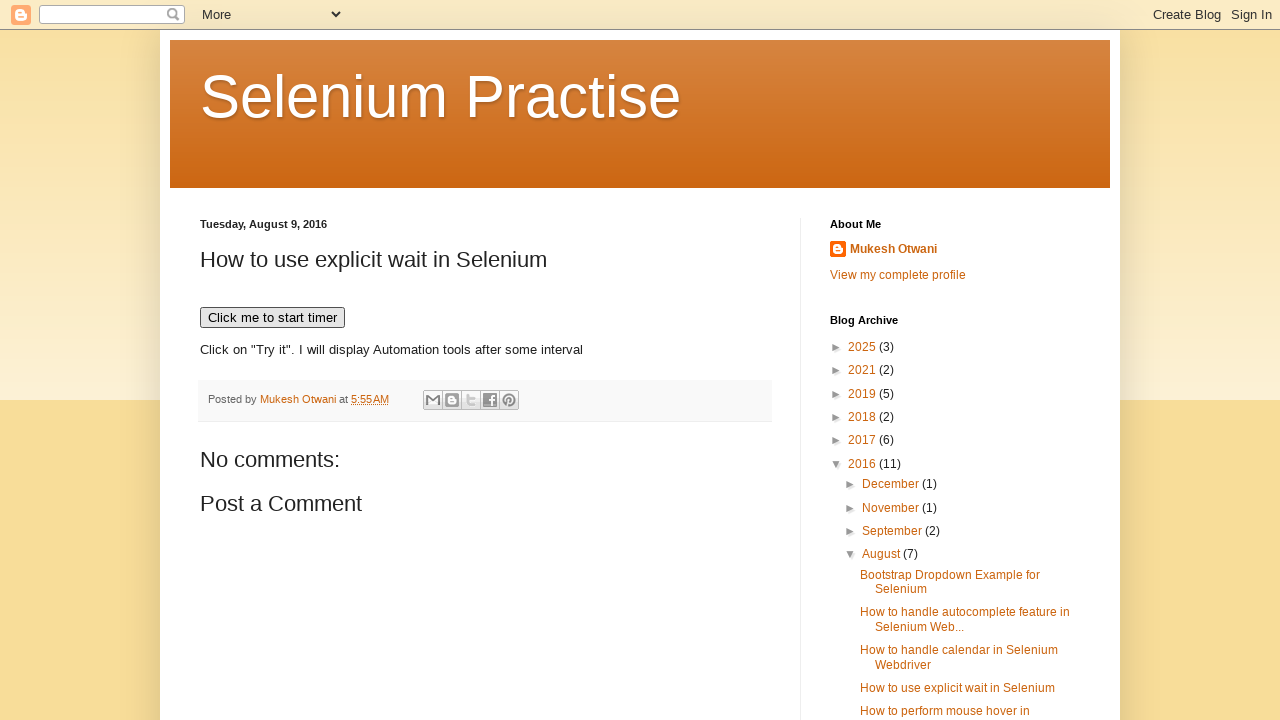

Waited for #demo element to display 'WebDriver' text
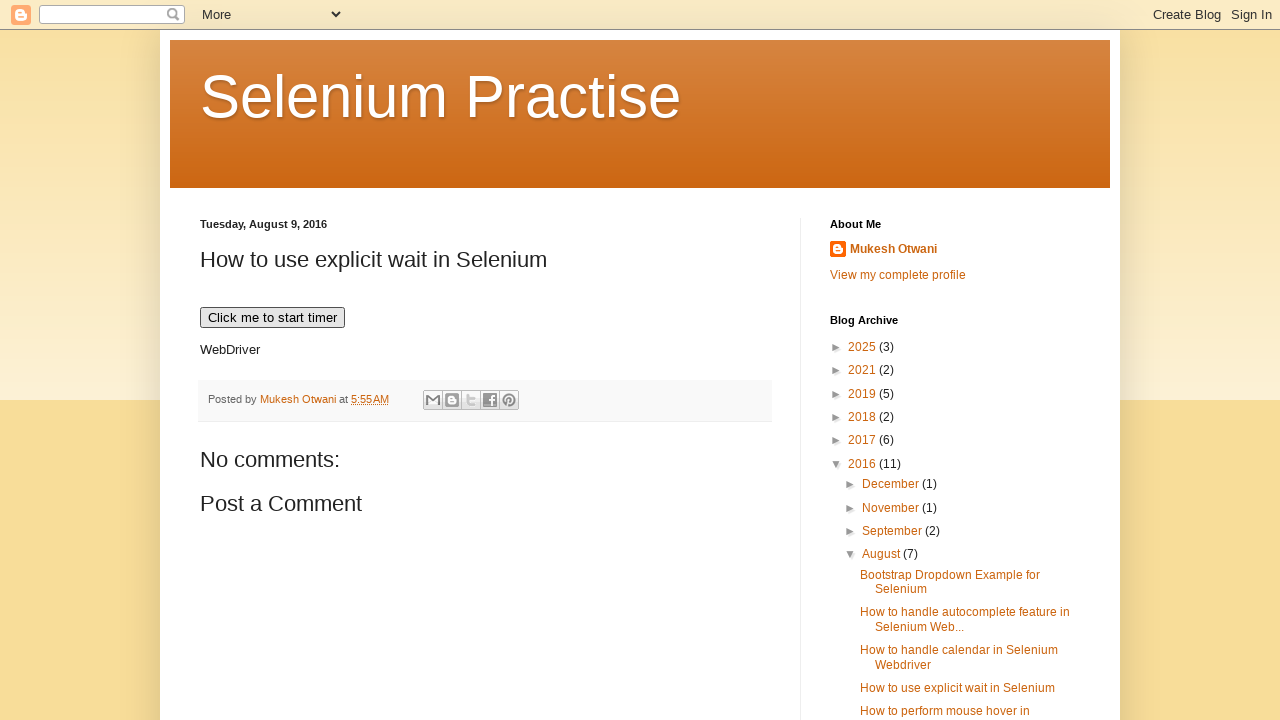

Verified #demo element is visible
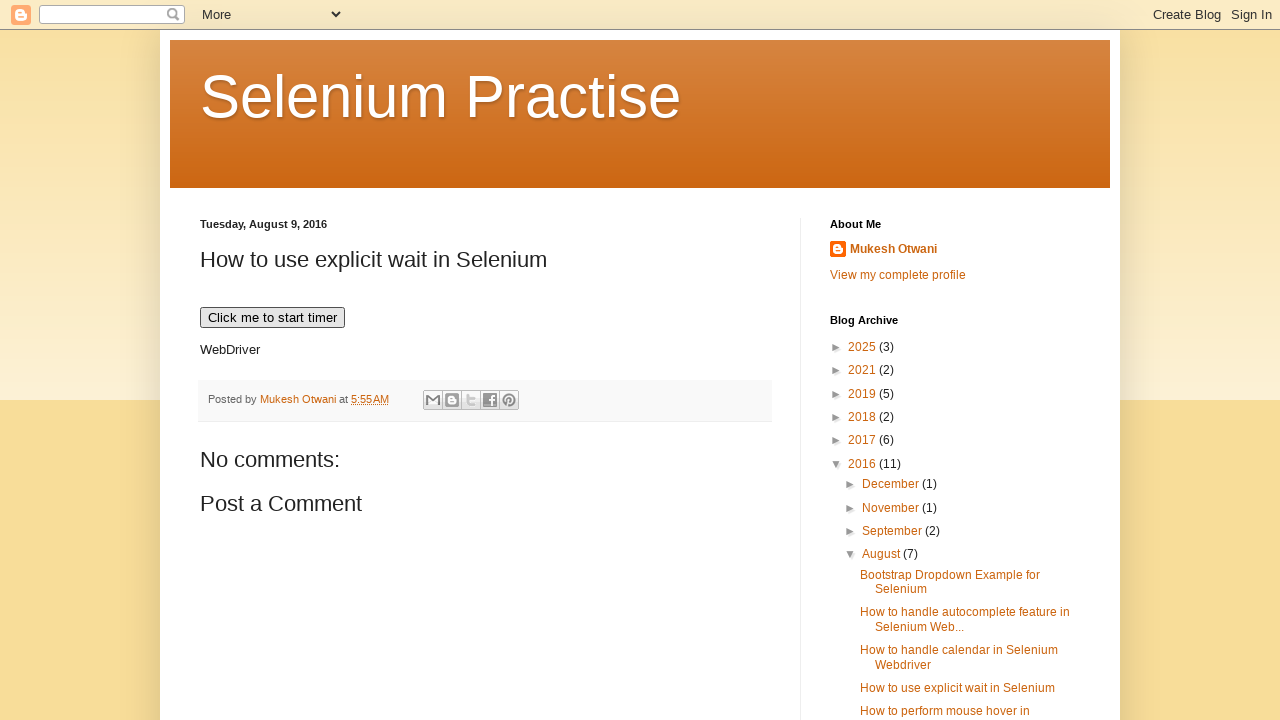

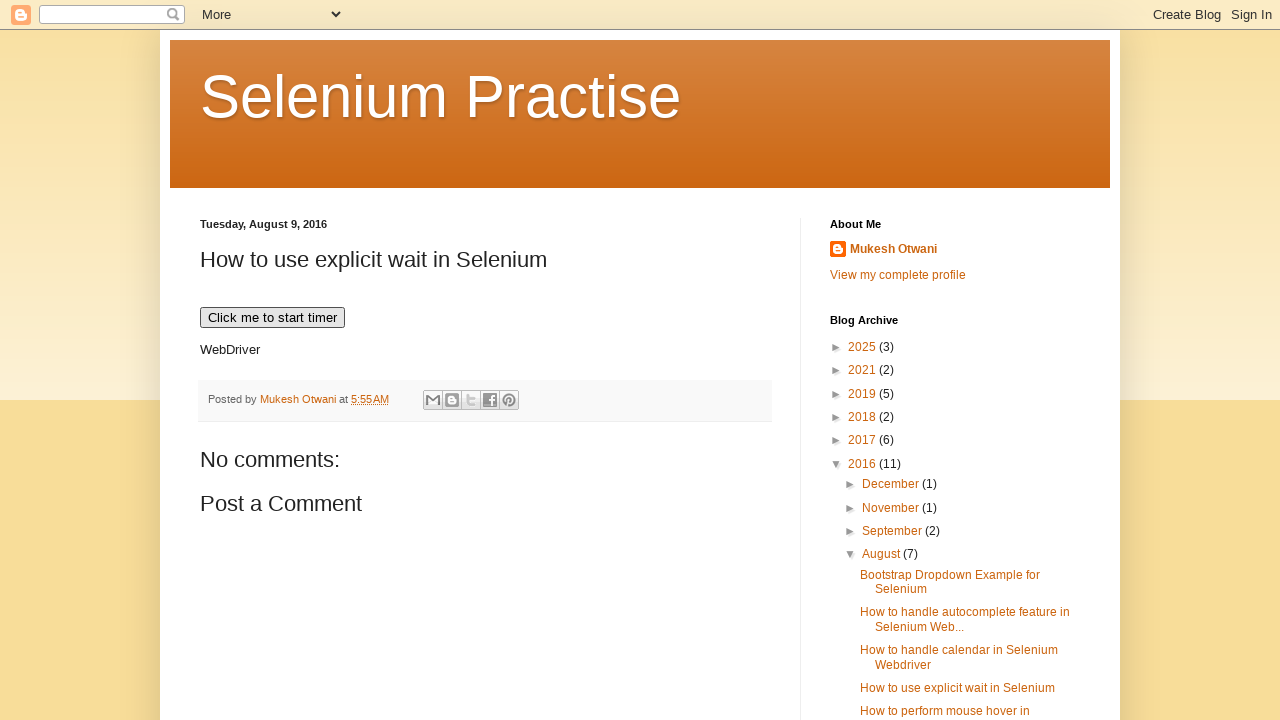